Tests autocomplete textbox functionality by entering text into the autocomplete field

Starting URL: https://rahulshettyacademy.com/AutomationPractice/

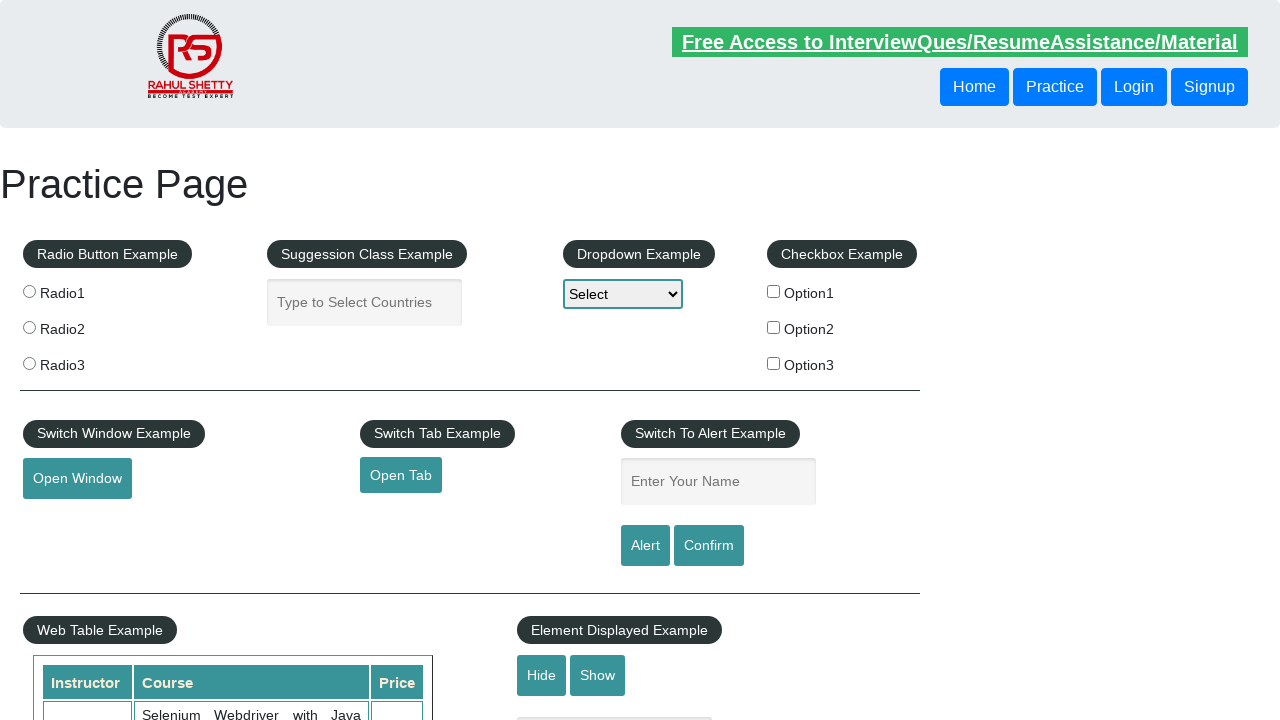

Entered 'India' into the autocomplete textbox field on #autocomplete
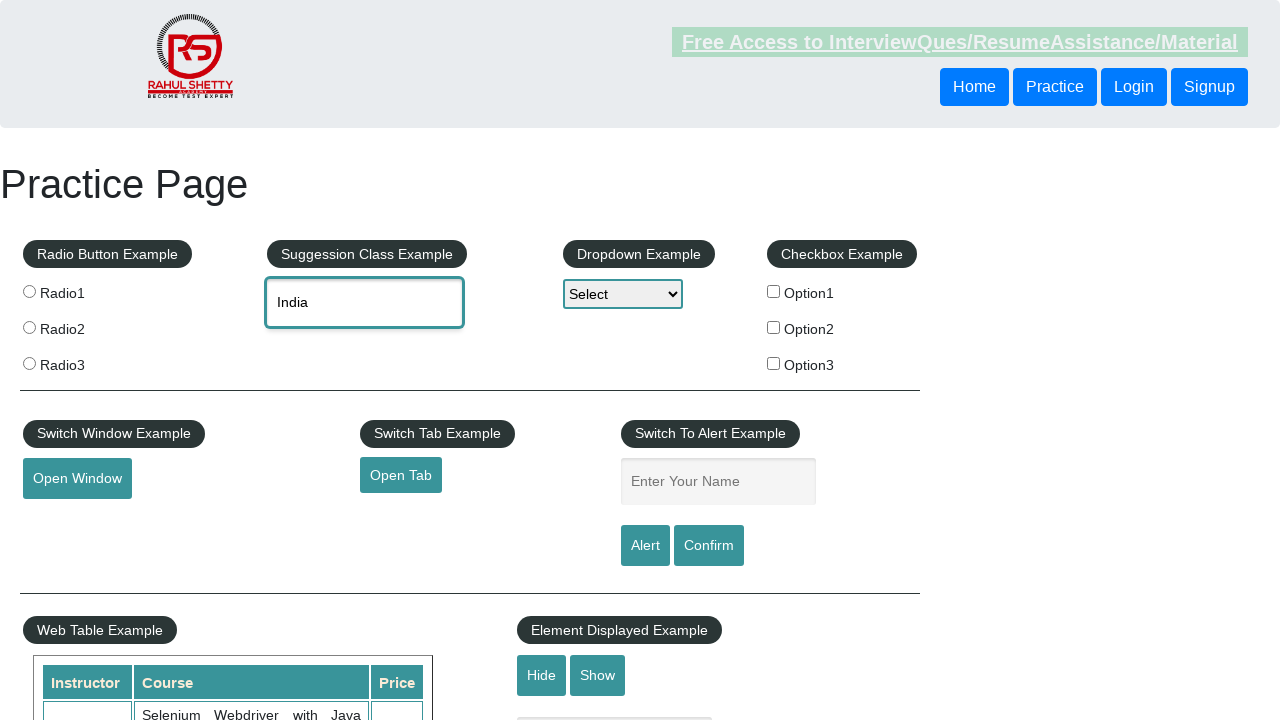

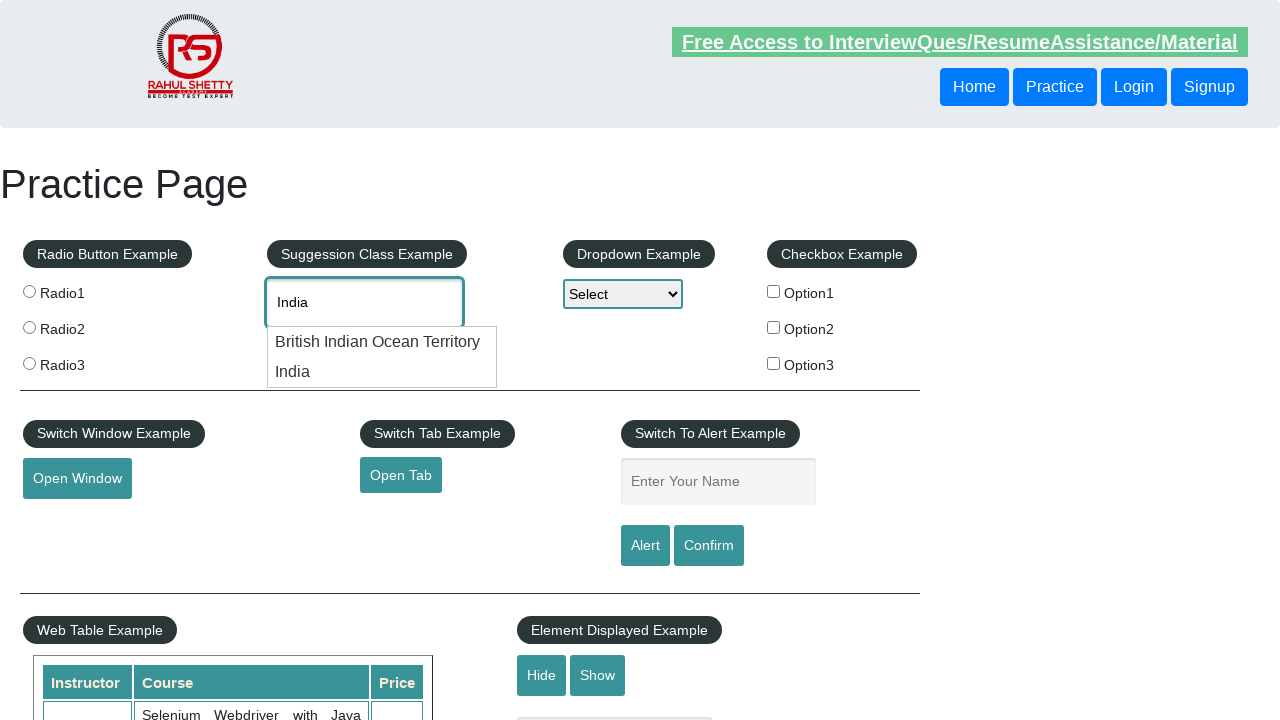